Tests the date picker functionality by selecting a specific date (April 13, 1996) using month and year dropdowns and day selection on the demoqa.com date picker page.

Starting URL: https://demoqa.com/date-picker

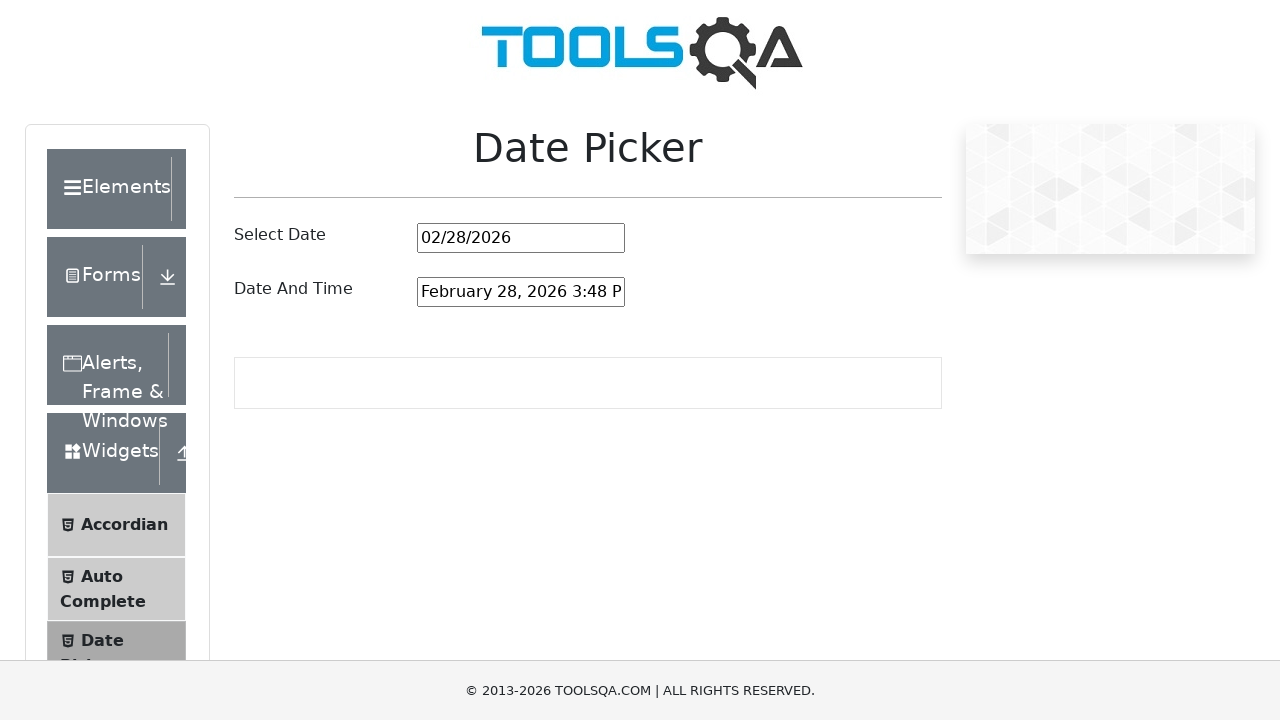

Clicked on date picker input to open calendar at (521, 238) on #datePickerMonthYearInput
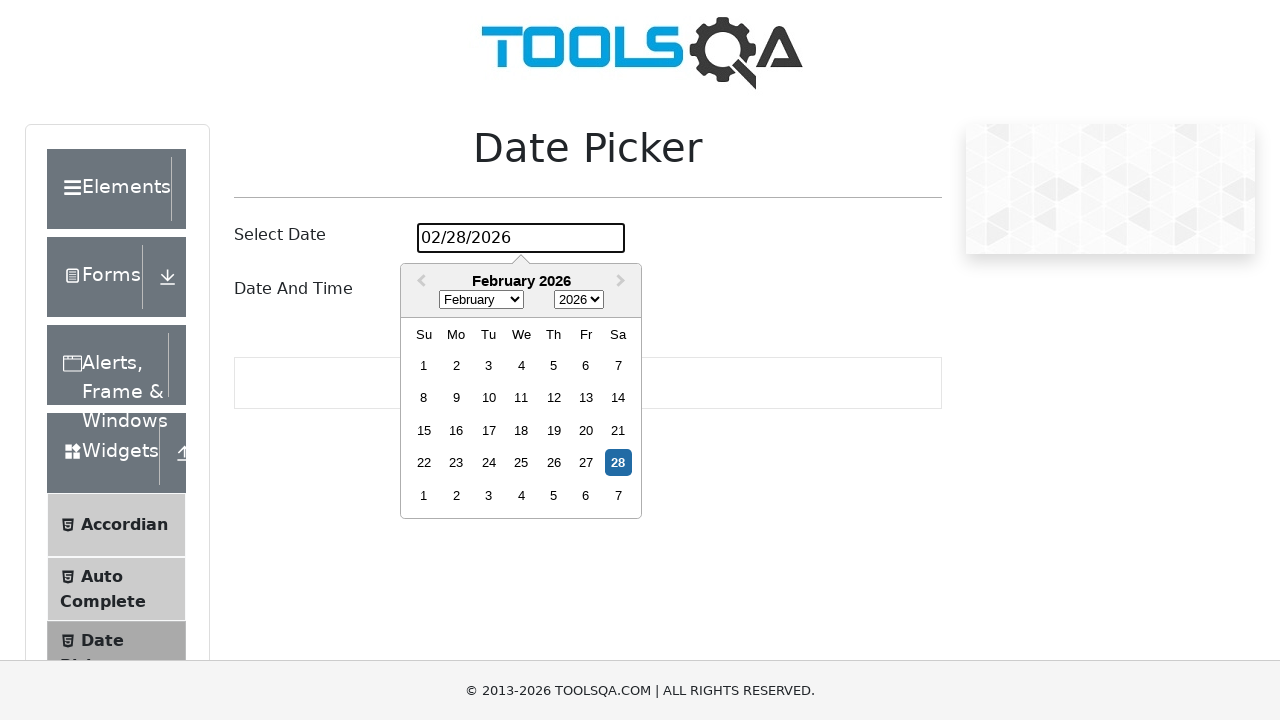

Date picker calendar opened and month select dropdown is visible
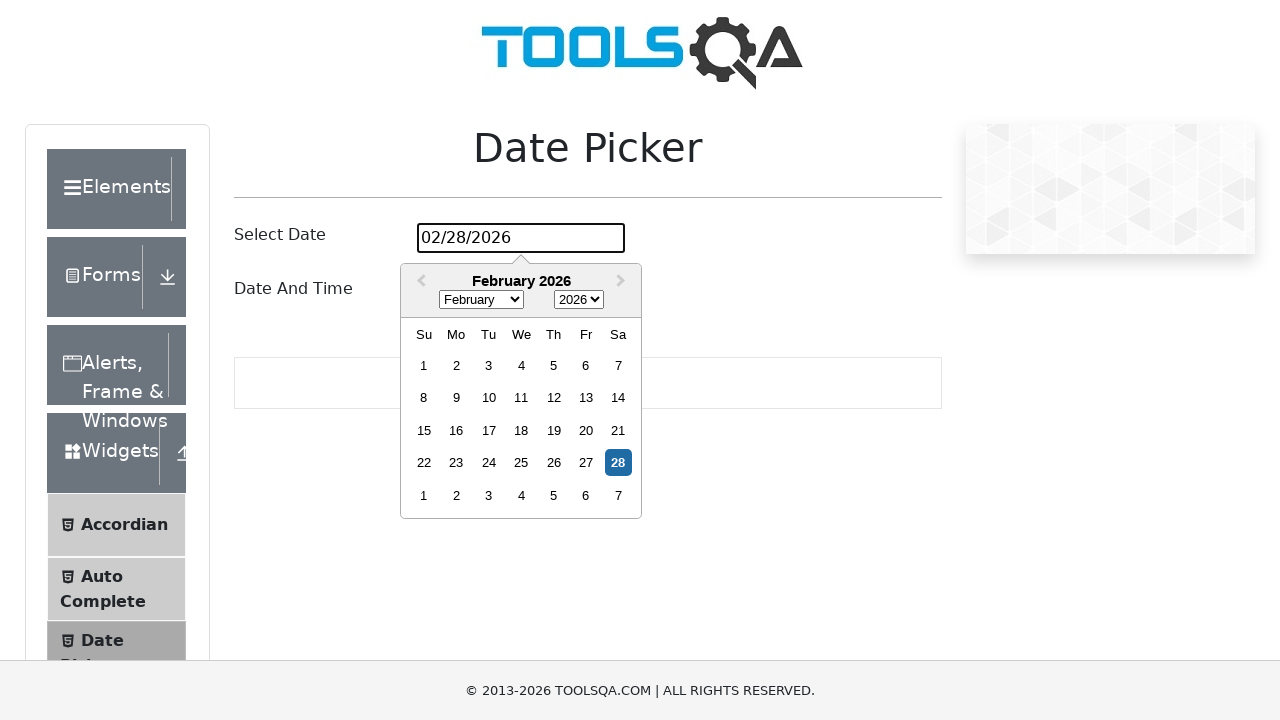

Selected April from month dropdown on .react-datepicker__month-select
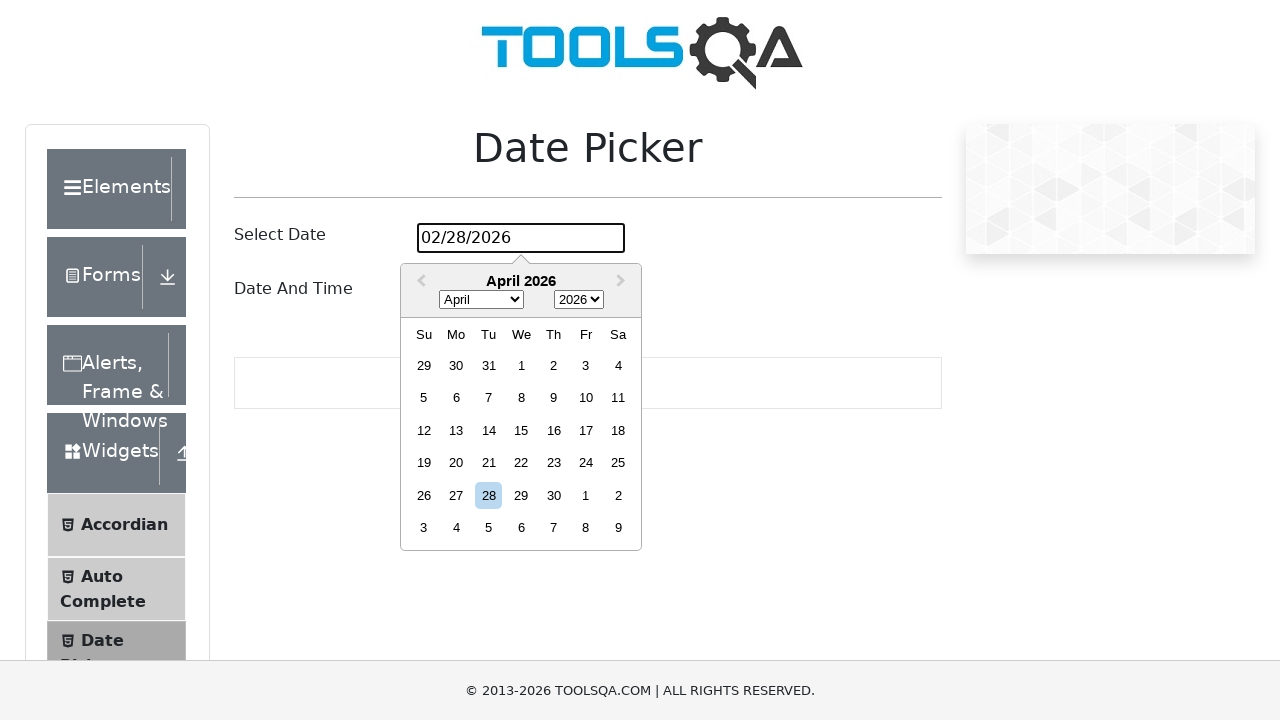

Selected 1996 from year dropdown on .react-datepicker__year-select
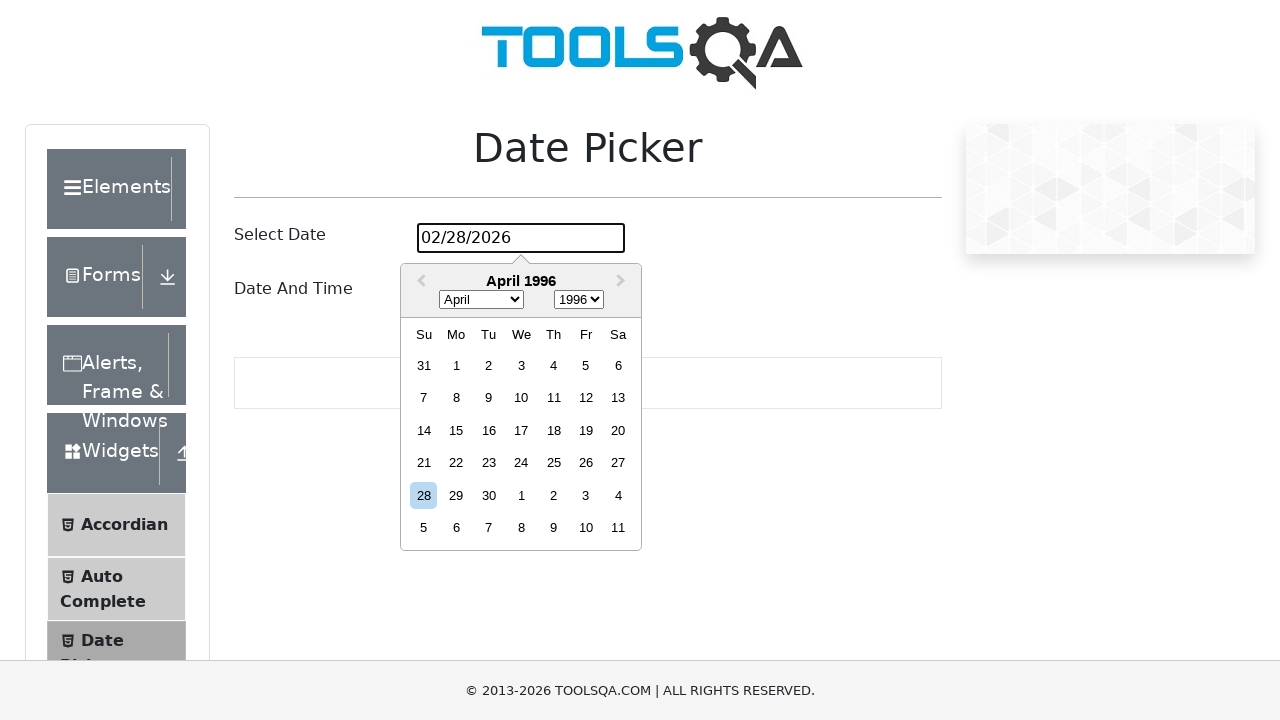

Clicked on day 13 in the calendar at (618, 398) on (//div[@class='react-datepicker__week']/div[text()='13'])[1]
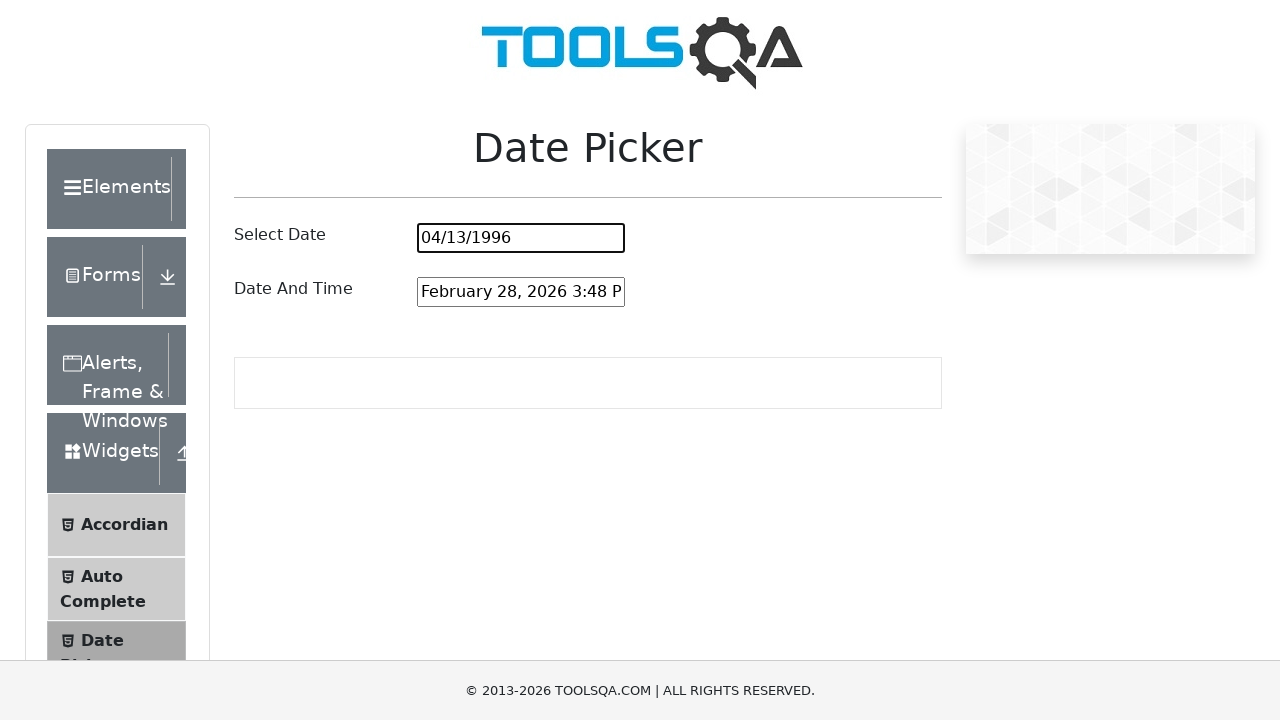

Waited for date selection to complete
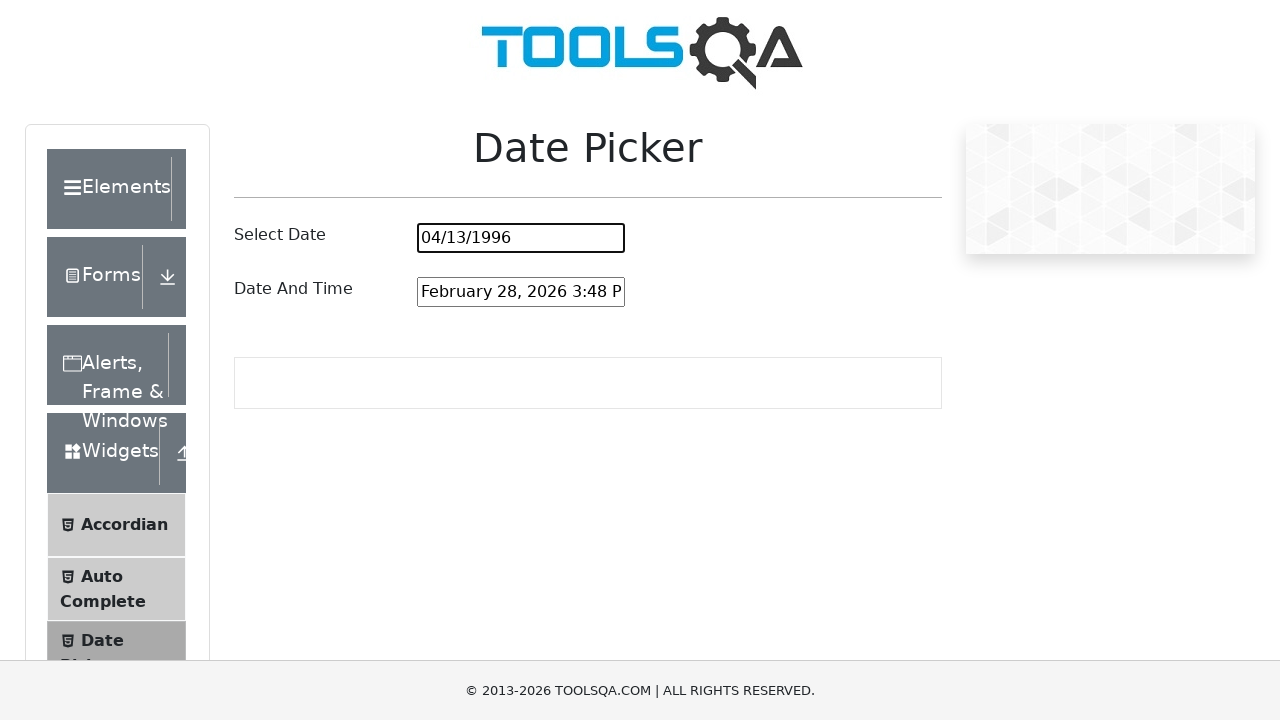

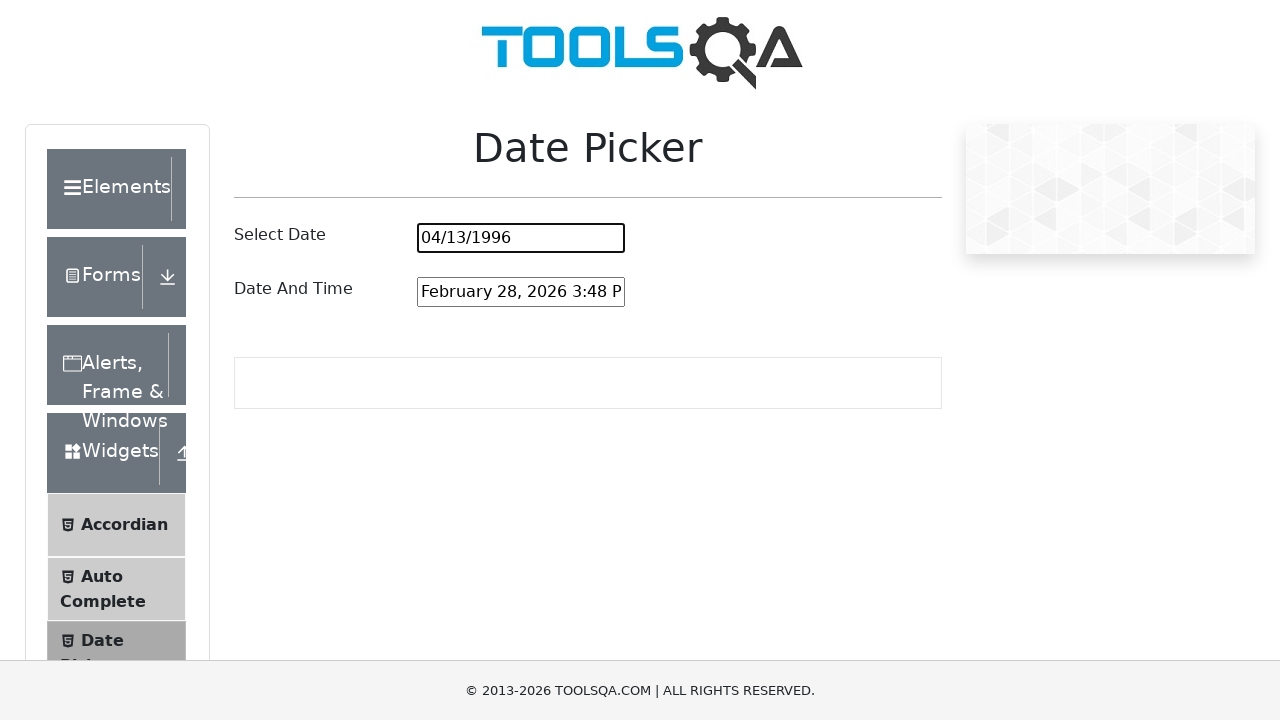